Tests dropdown selection by selecting an option from a static dropdown menu

Starting URL: https://codenboxautomationlab.com/practice/

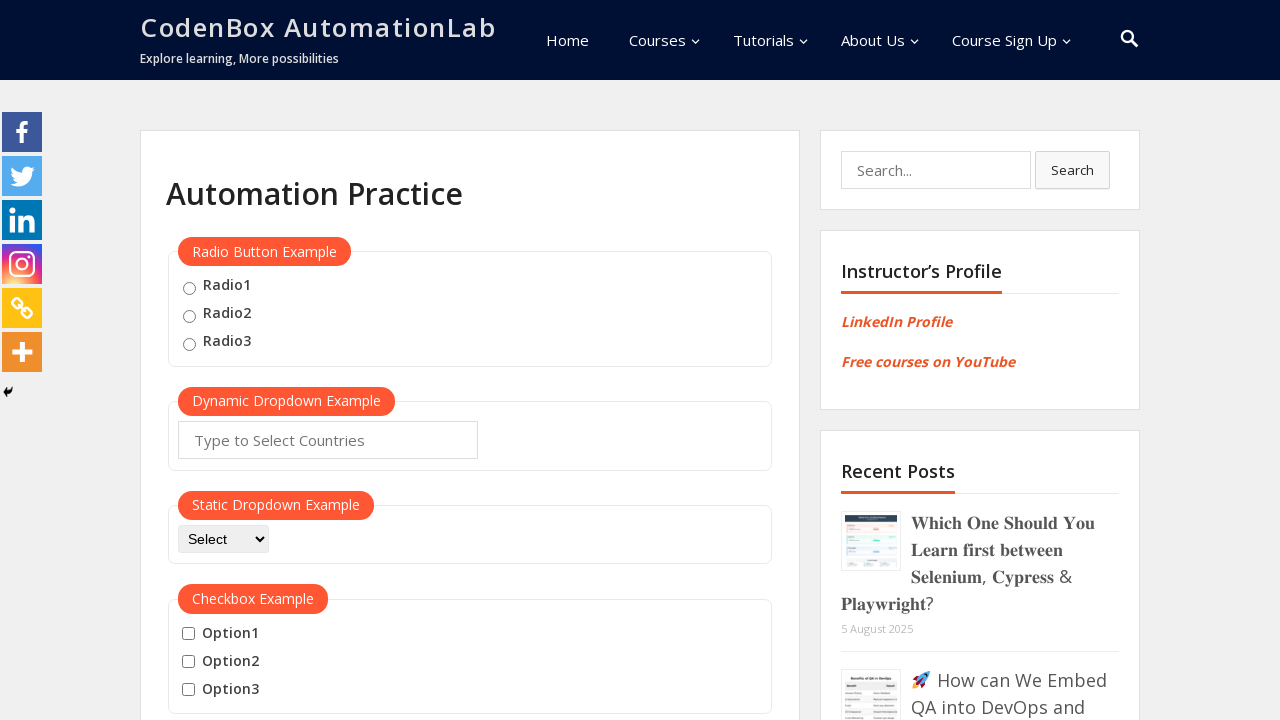

Selected second option from dropdown menu by index on #dropdown-class-example
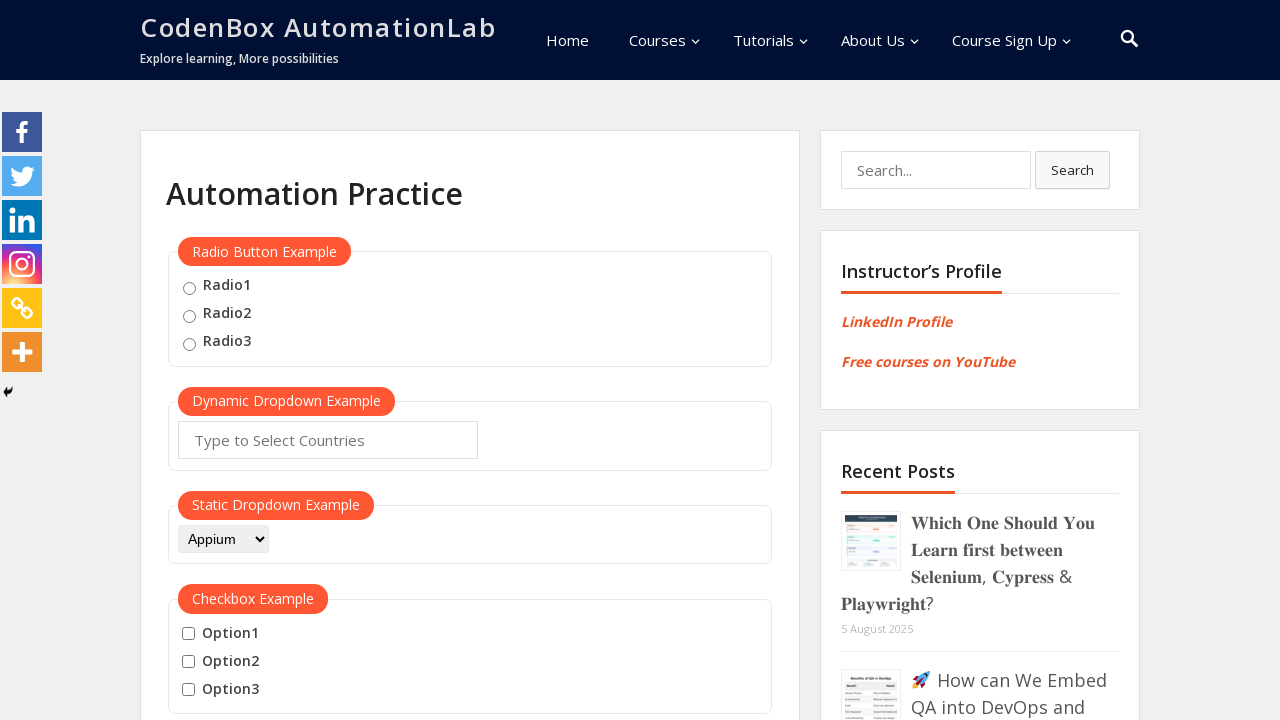

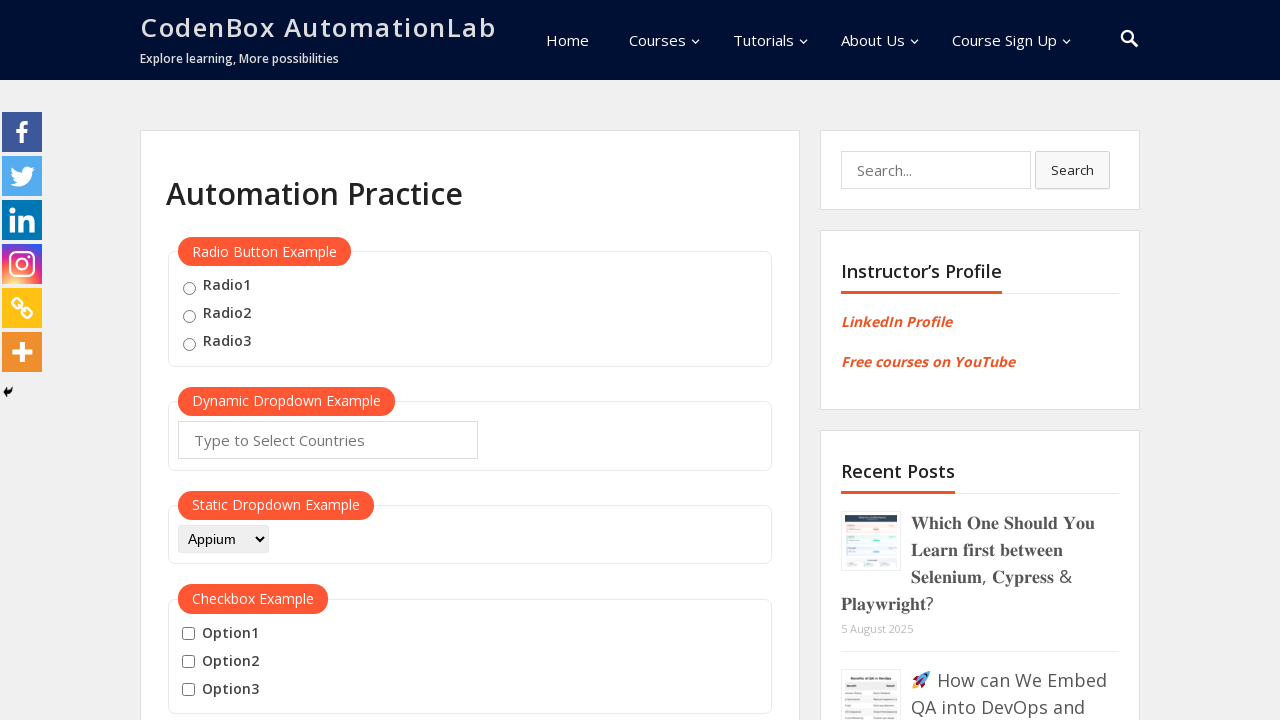